Tests browser tab functionality by clicking a button to open a new tab, switching to the new tab, and verifying the content displayed on it.

Starting URL: https://training-support.net/webelements/tabs

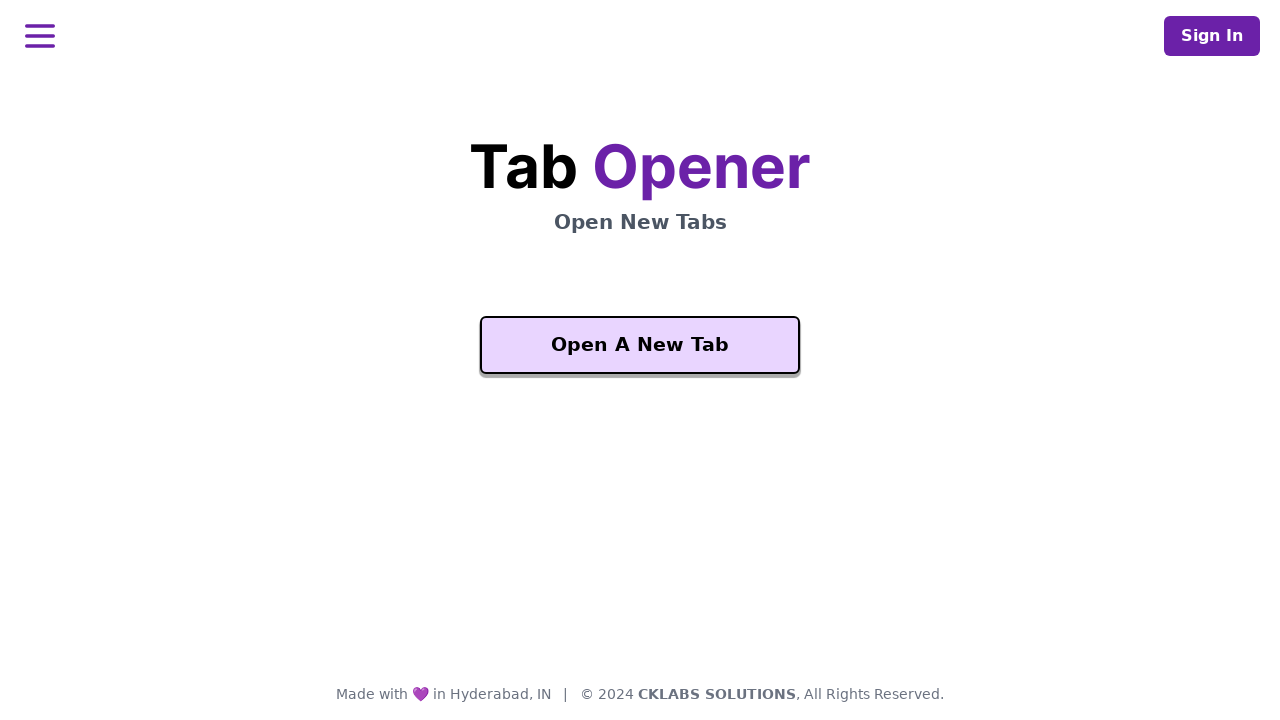

Clicked 'Open A New Tab' button at (640, 345) on xpath=//button[text()='Open A New Tab']
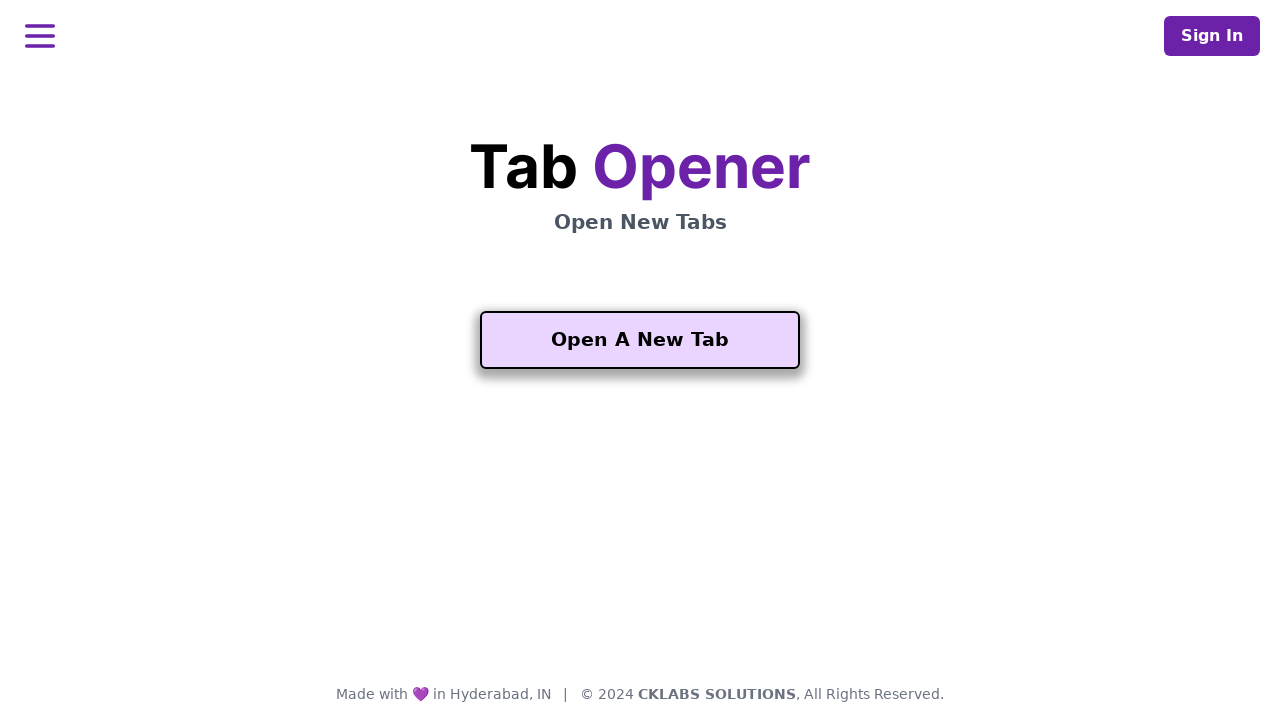

New tab opened and captured
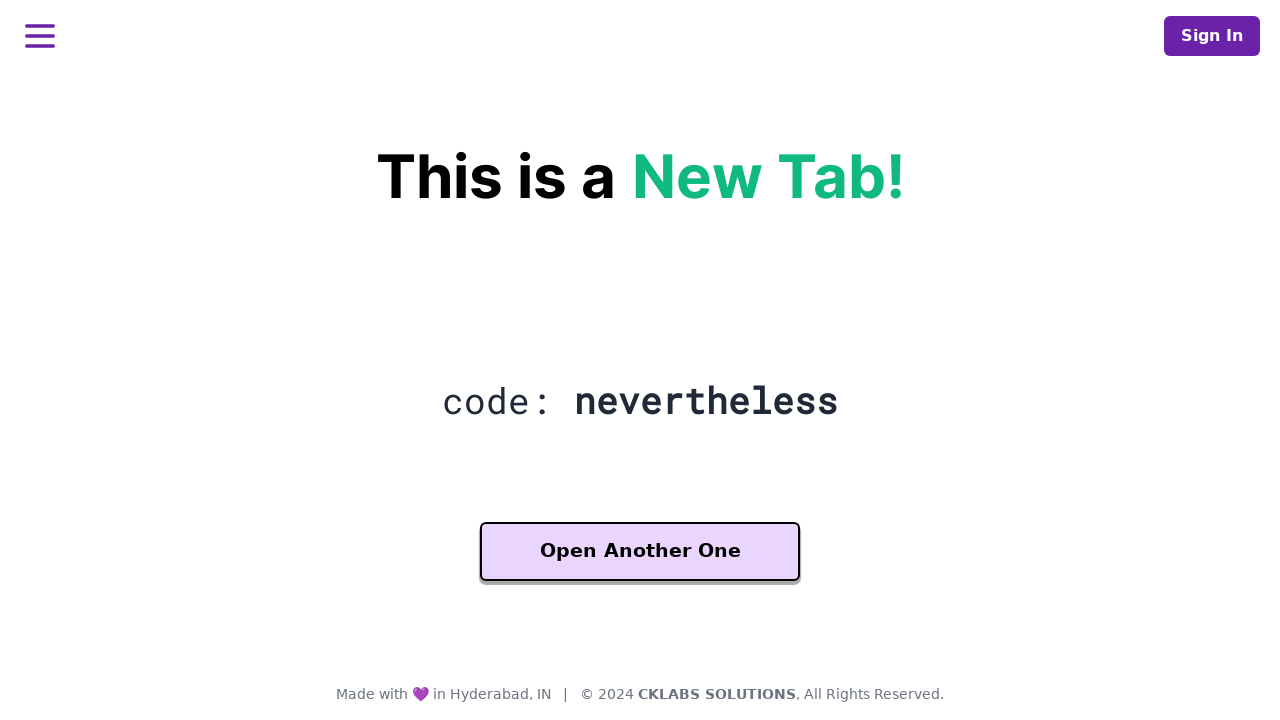

New tab page fully loaded
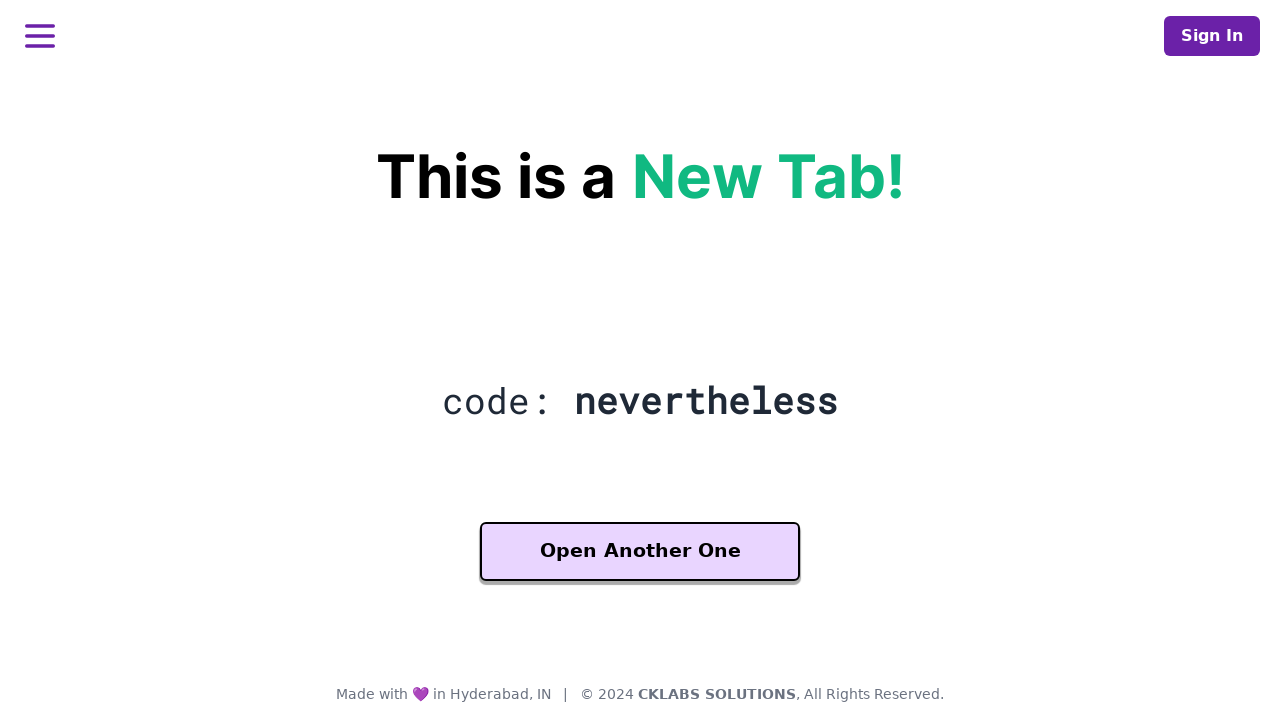

Verified h2 element with class 'text-gray-800' is visible on new tab
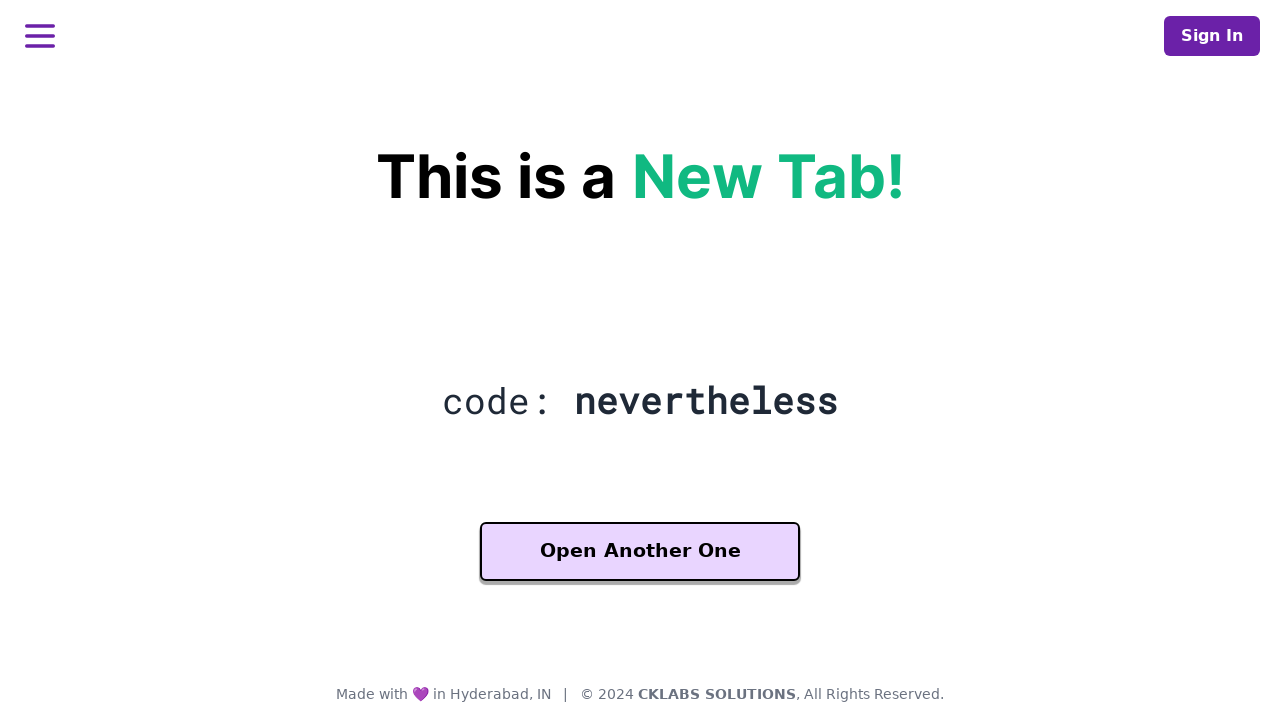

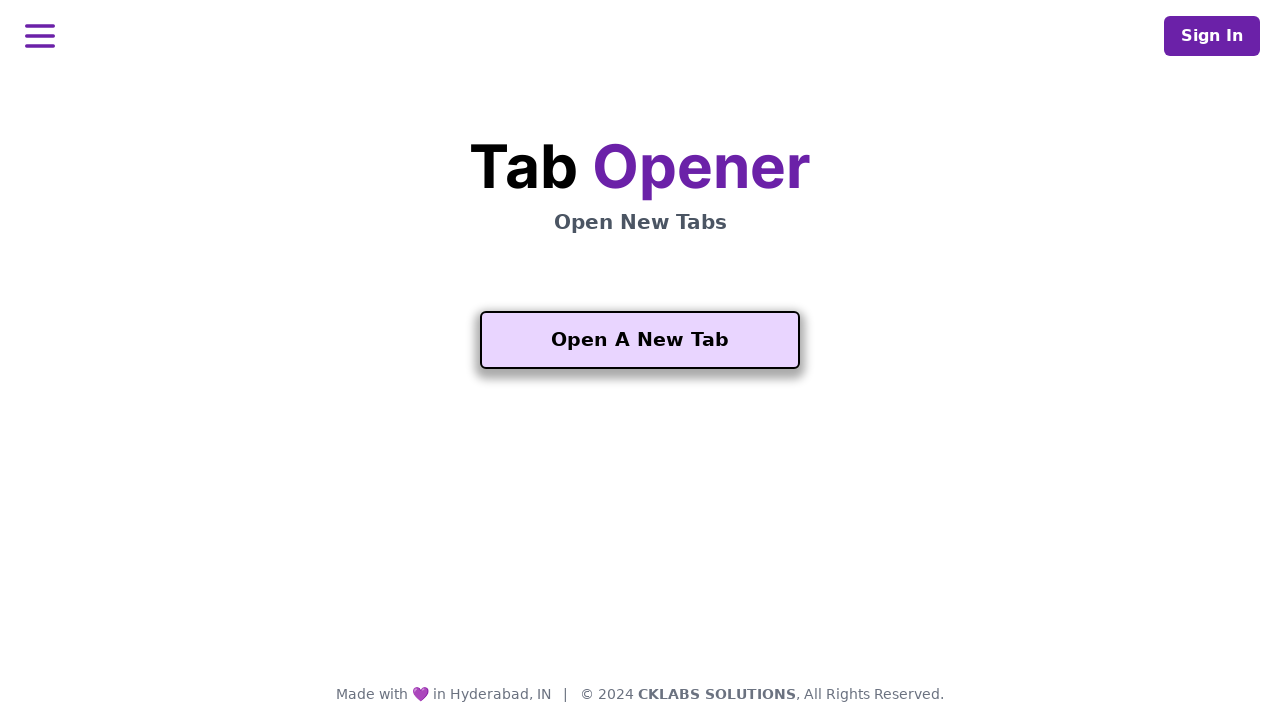